Tests bus ticket booking flow by entering Hyderabad as source, Guntur as destination, selecting travel date, and clicking search.

Starting URL: https://www.apsrtconline.in/

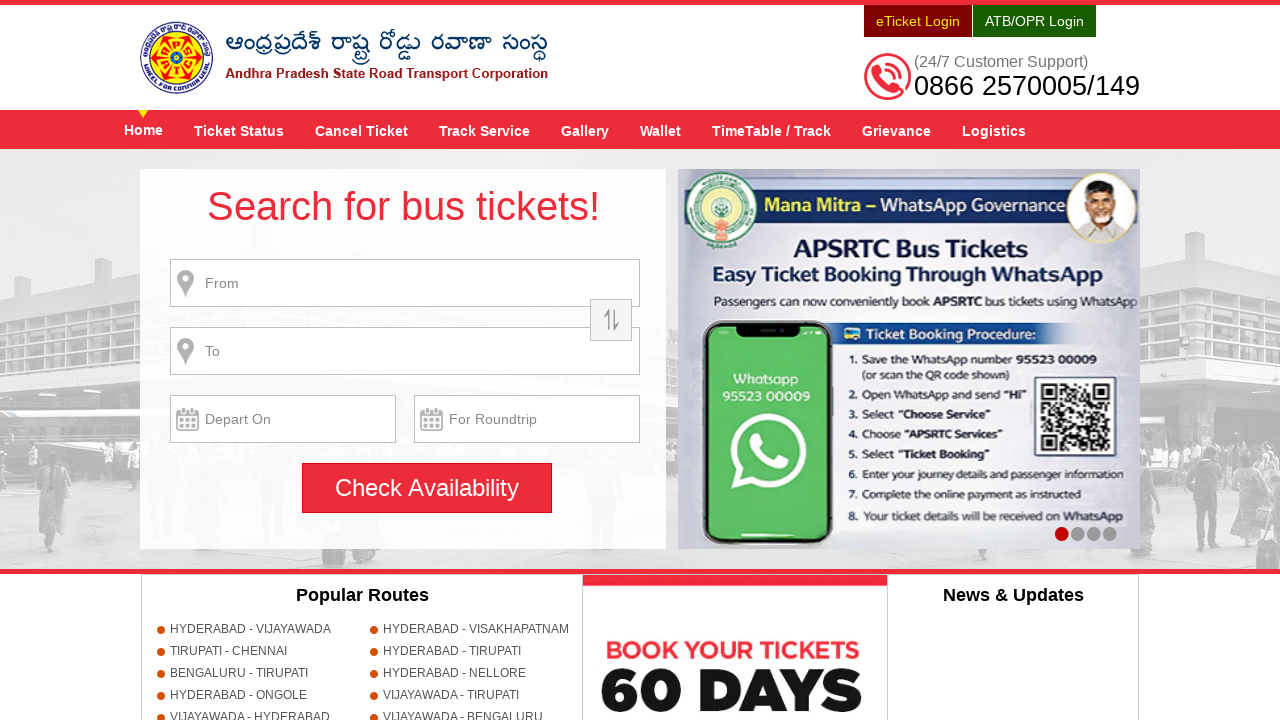

Filled source city field with 'HYDERABAD' on [name='source'][size='22']
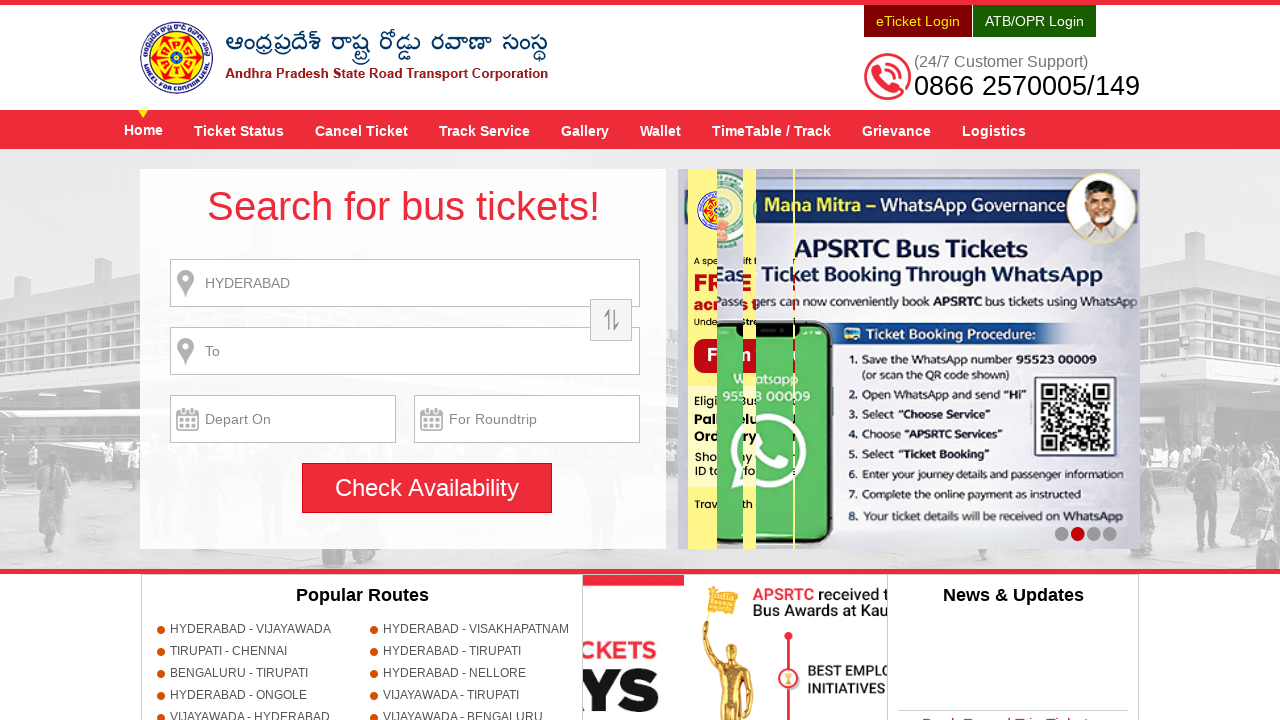

Pressed Enter to confirm source city selection
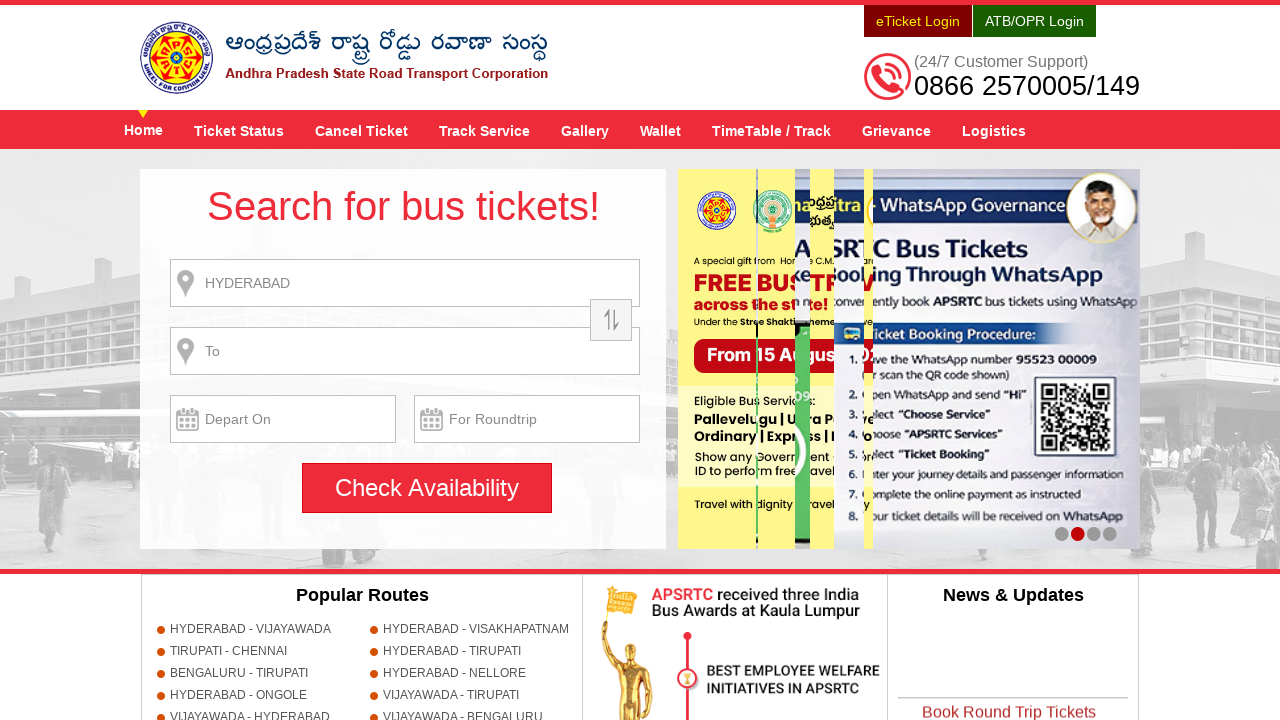

Filled destination city field with 'GUNTUR' on input[id*='toPlaceN']
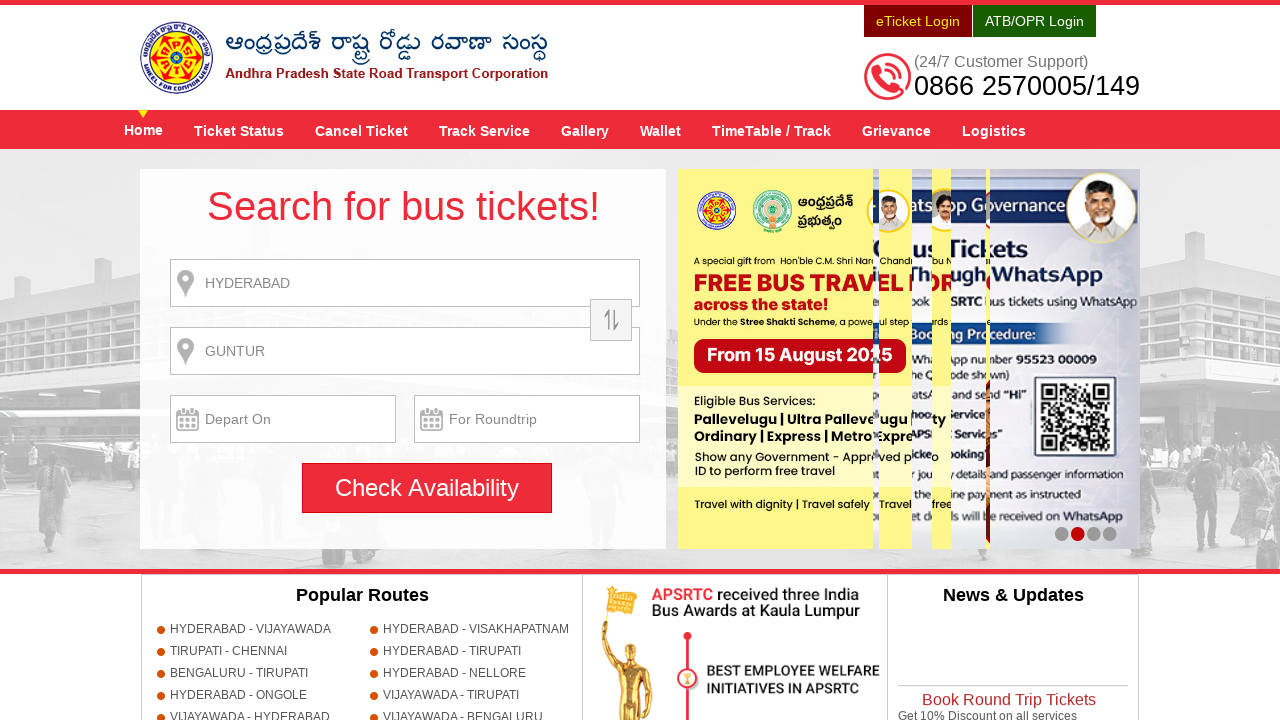

Pressed Enter to confirm destination city selection
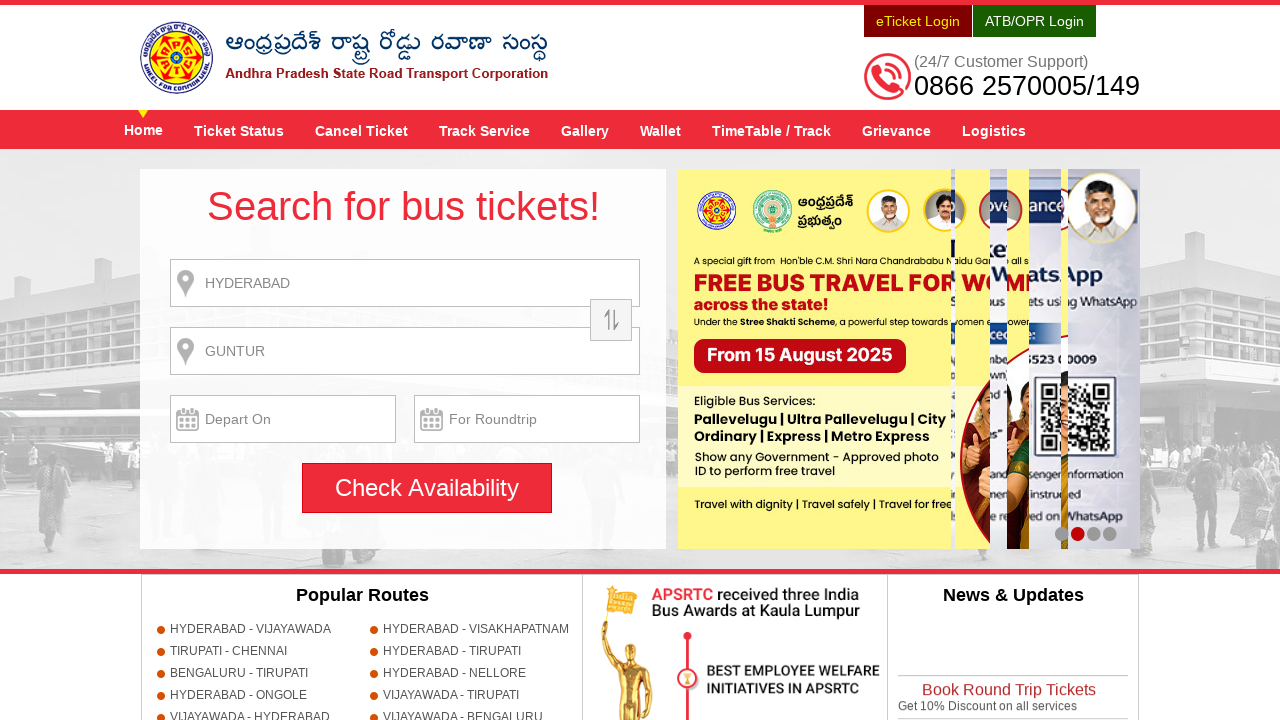

Clicked on journey date picker to open calendar at (283, 419) on input#txtJourneyDate
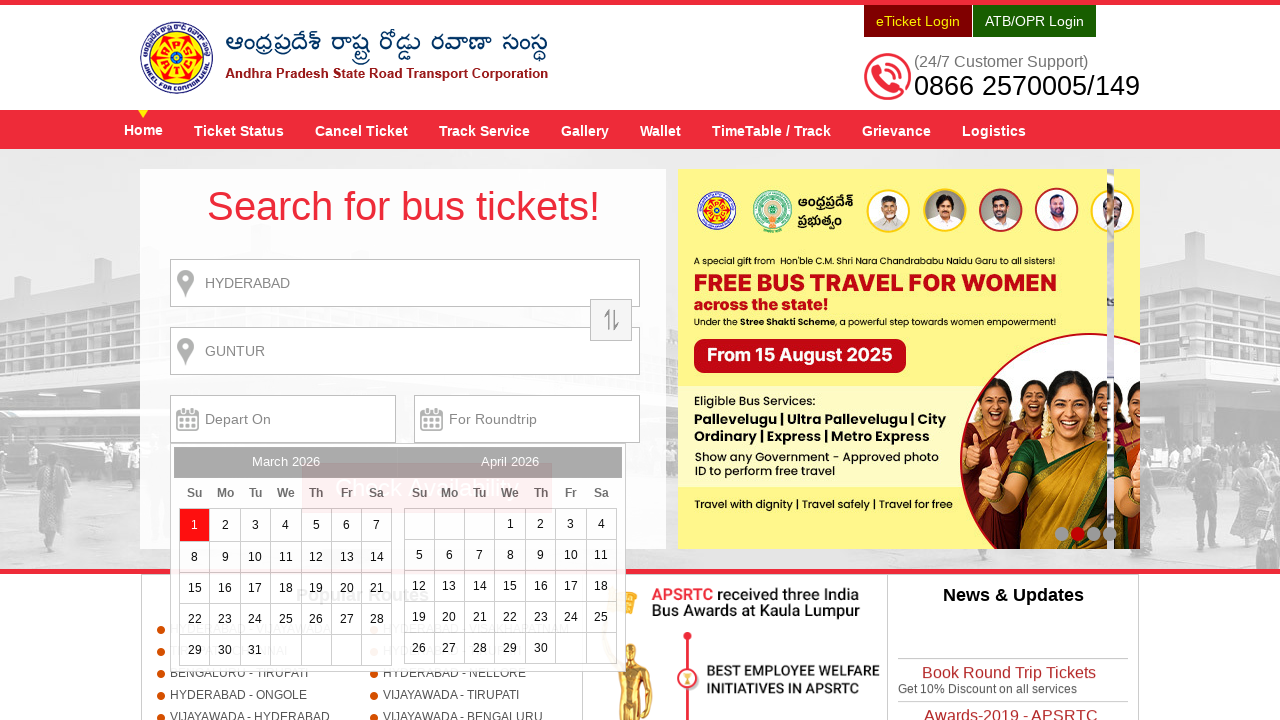

Selected travel date (10th) from date picker at (255, 557) on a:text('10')
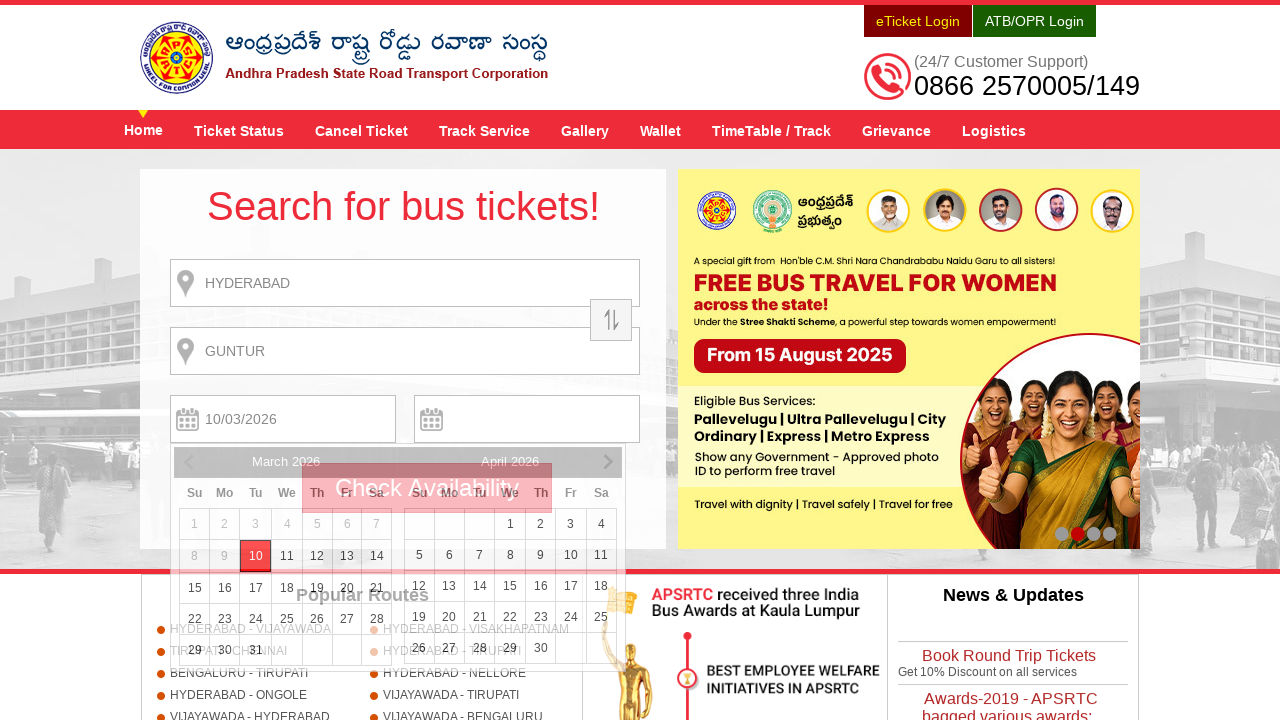

Clicked search button to search for bus tickets at (427, 488) on input#searchBtn
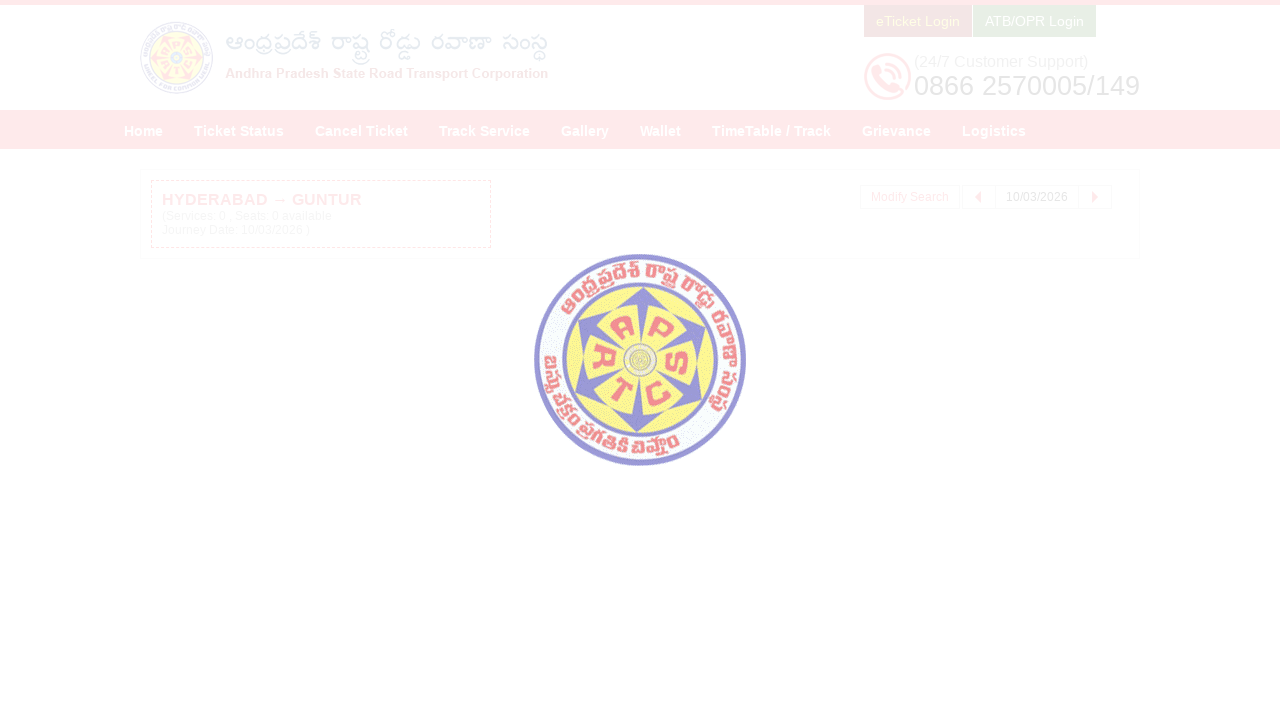

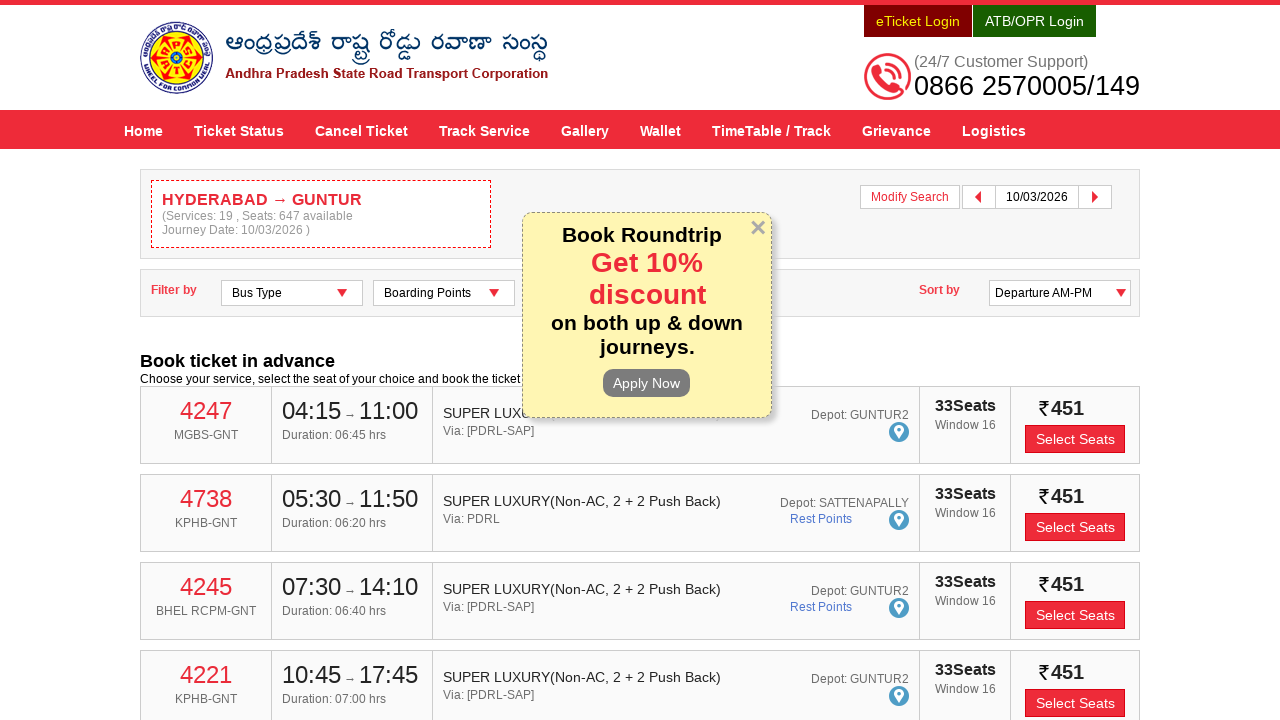